Navigate to W3Schools table page and verify the country for Ernst Handel company

Starting URL: https://www.w3schools.com/html/html_tables.asp

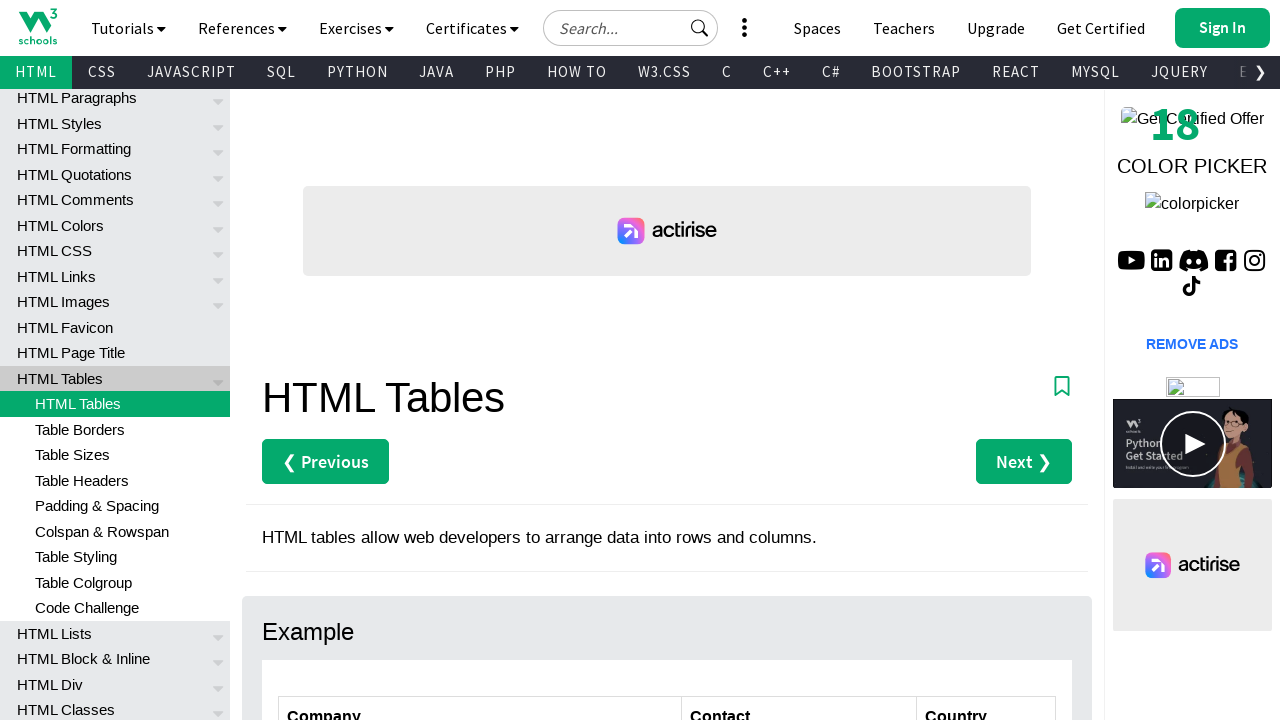

Navigated to W3Schools HTML tables page
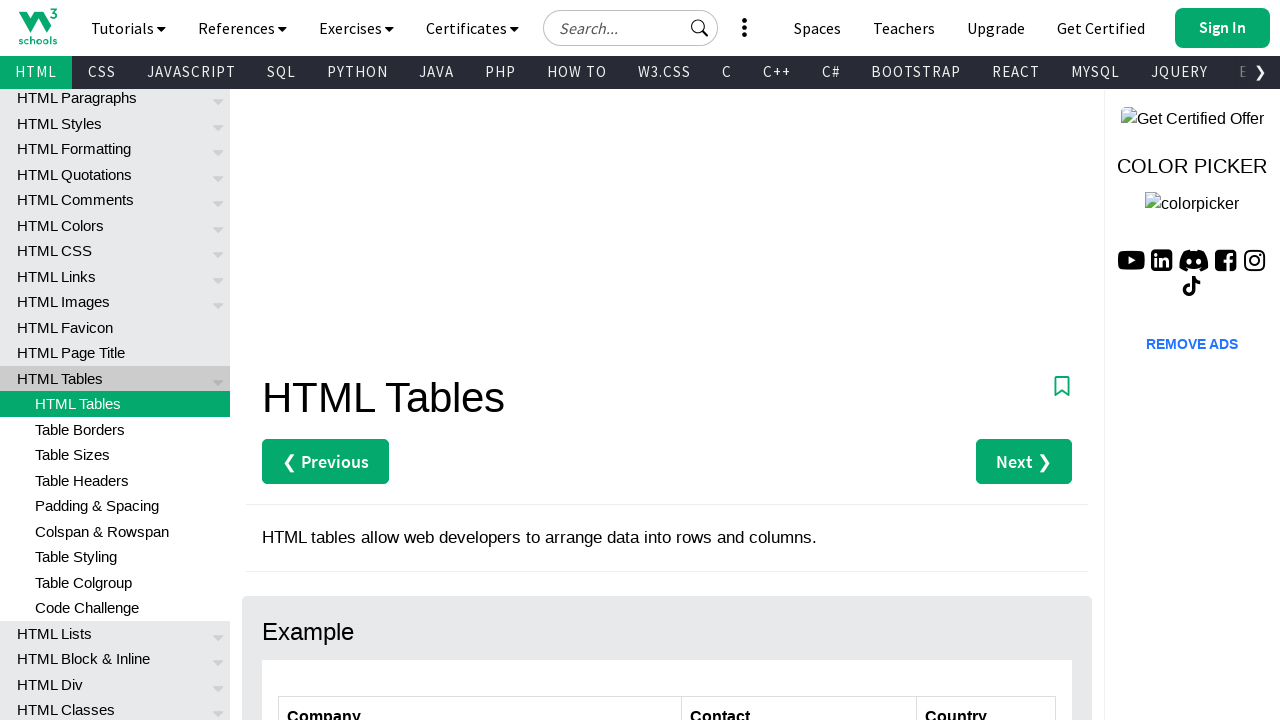

Located customers table element
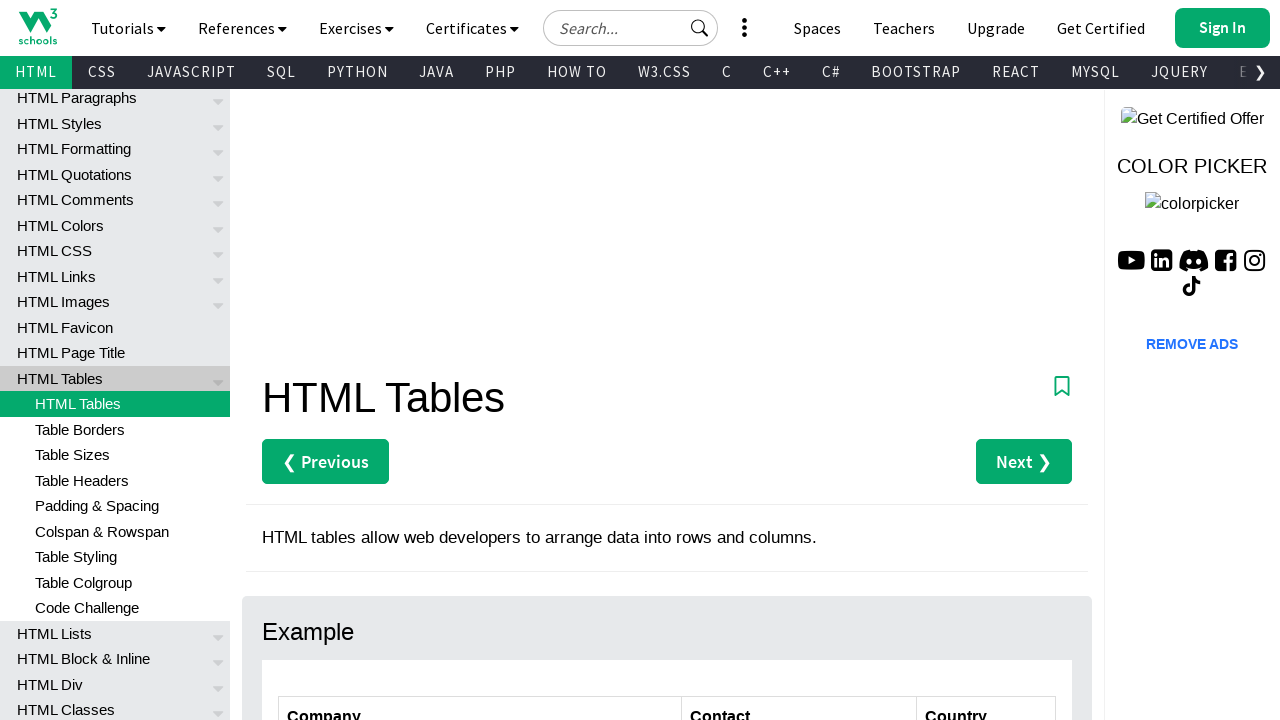

Located row containing Ernst Handel company
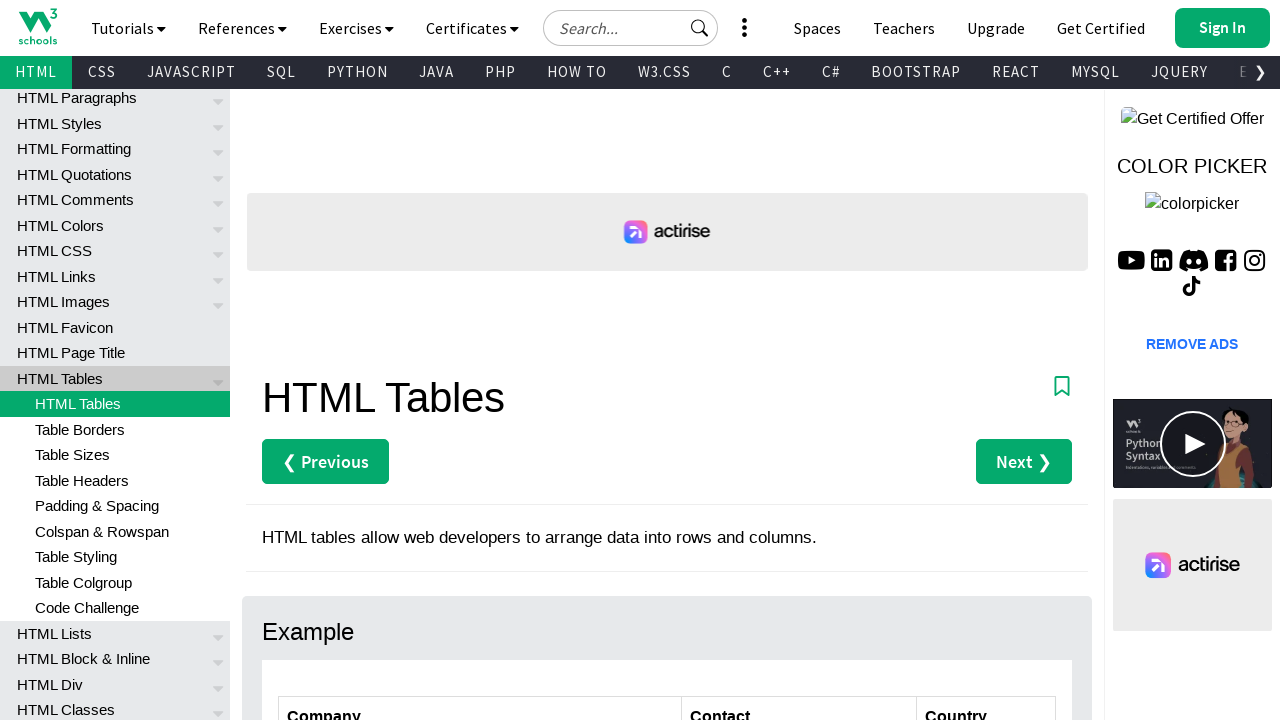

Retrieved country value from Ernst Handel row (3rd column)
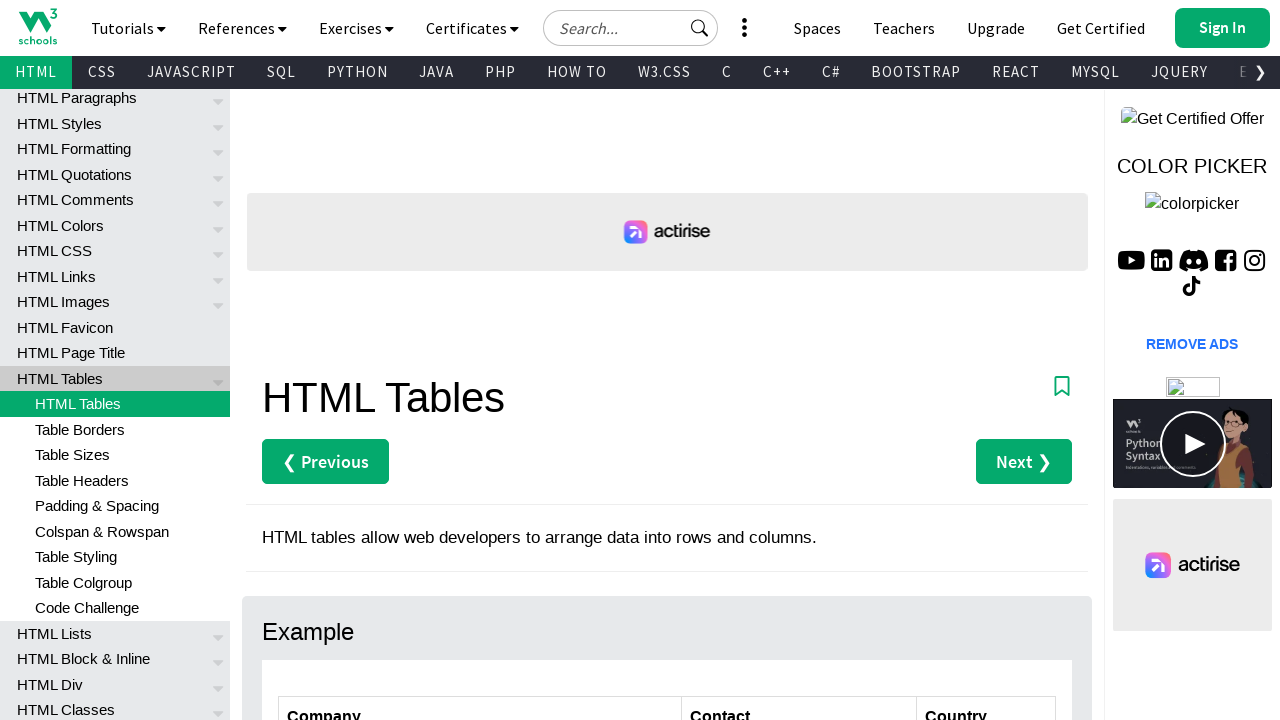

Verified that Ernst Handel's country is Austria
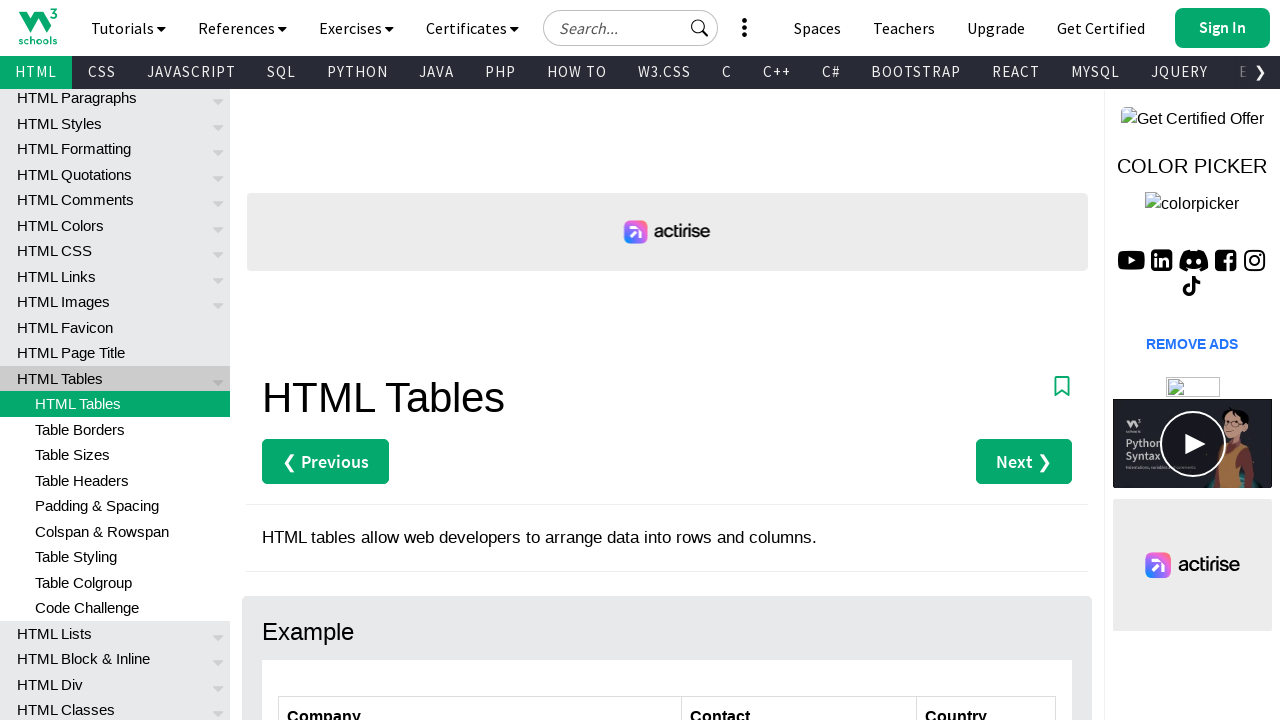

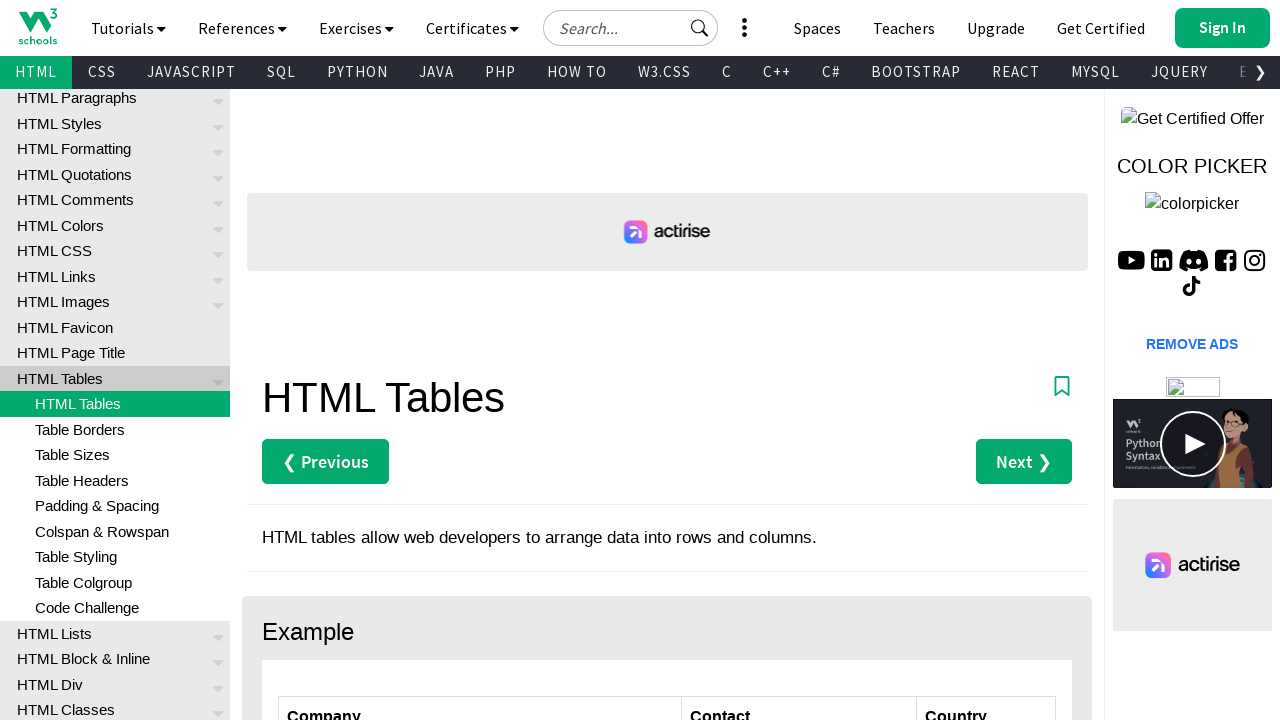